Tests text box form by filling in full name, email, and current address fields, then submitting and verifying the output

Starting URL: https://demoqa.com/text-box

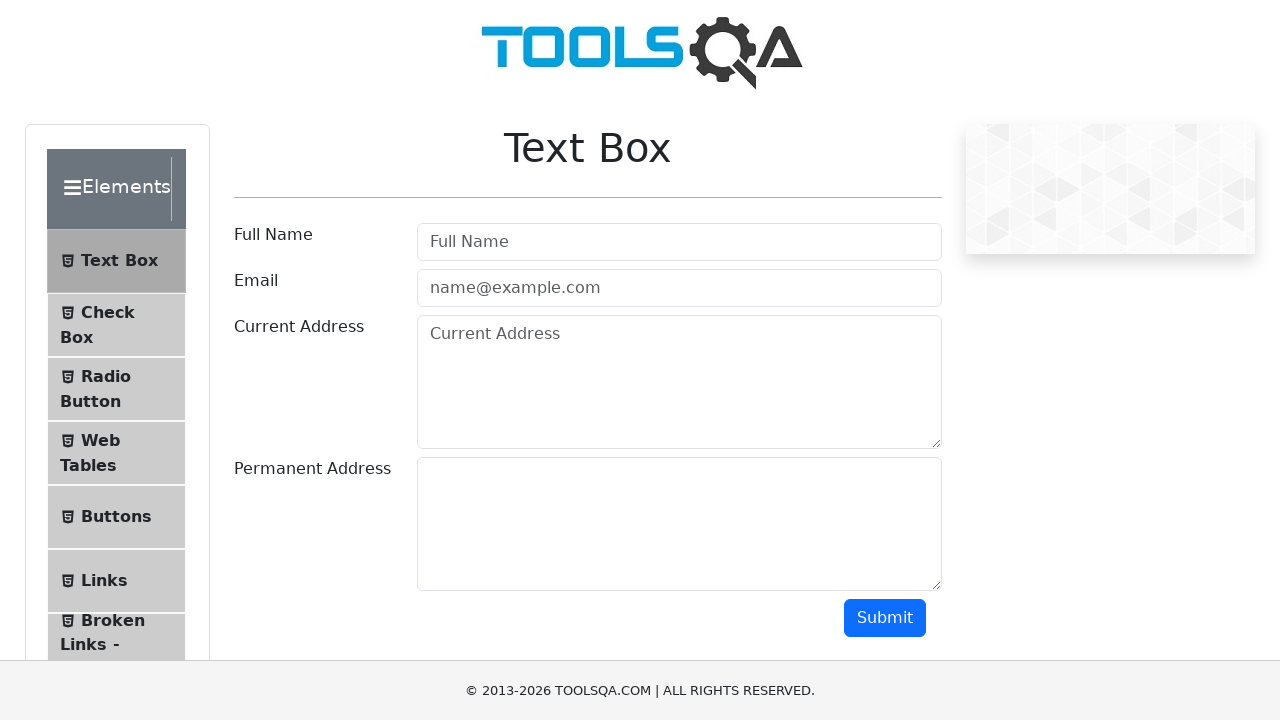

Filled full name field with 'QAGuru' on #userName
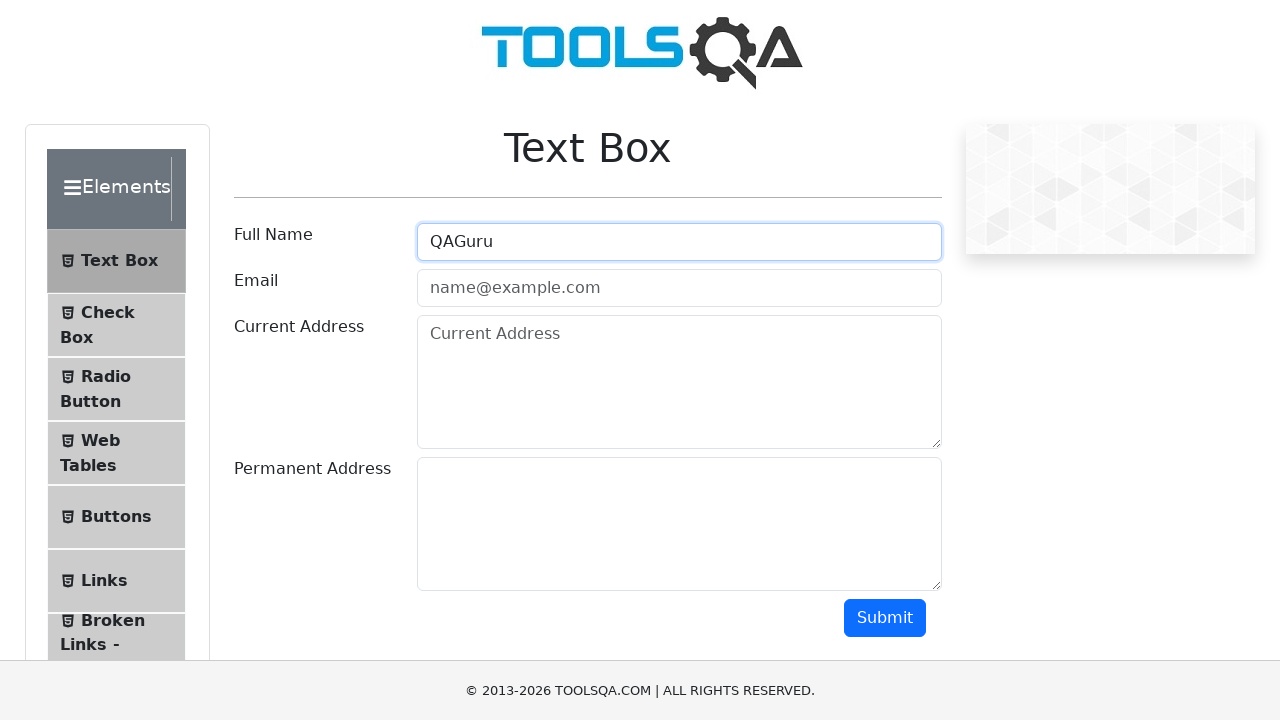

Filled email field with 'test@gmail.com' on #userEmail
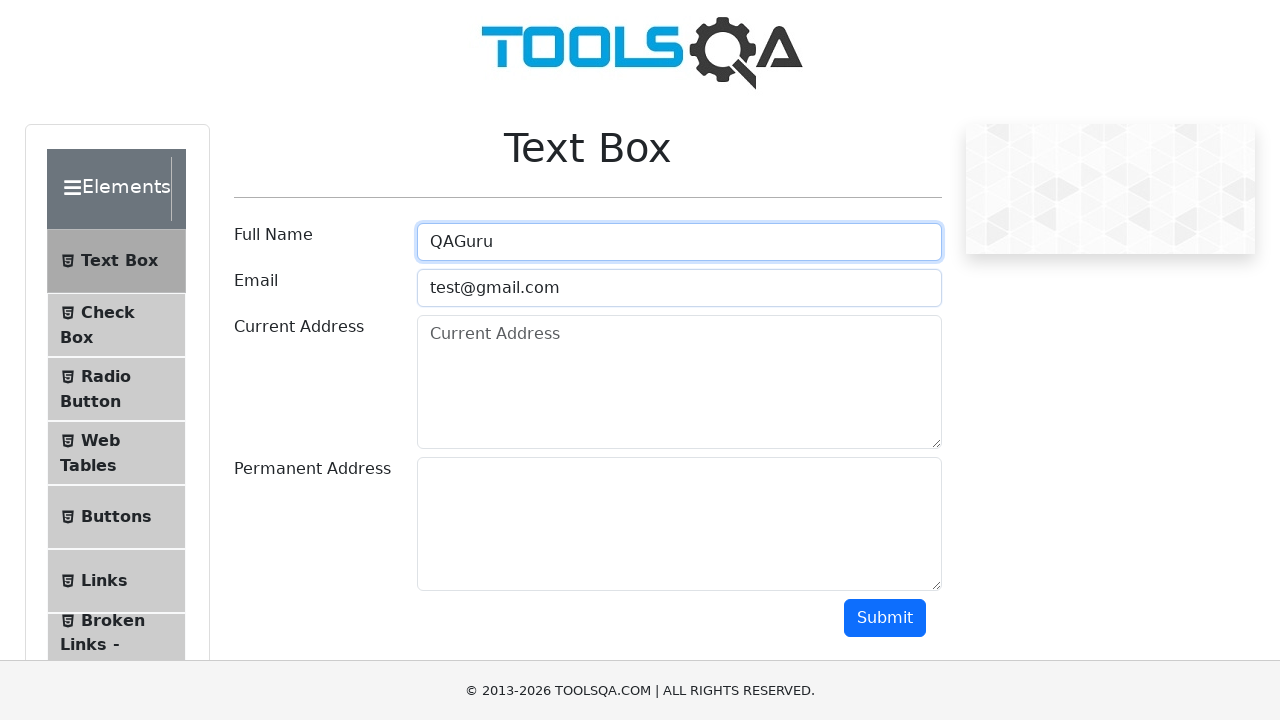

Filled current address field with 'A 10 Sector 20' on textarea#currentAddress
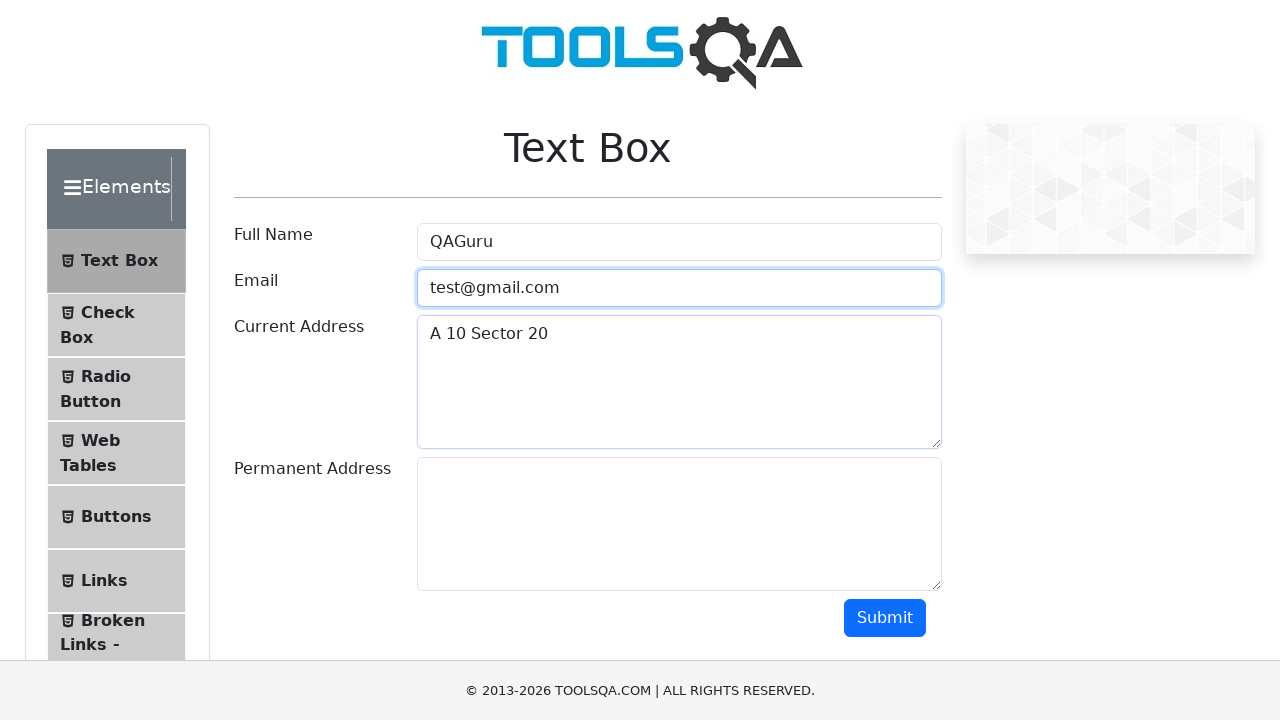

Clicked submit button at (885, 618) on button#submit
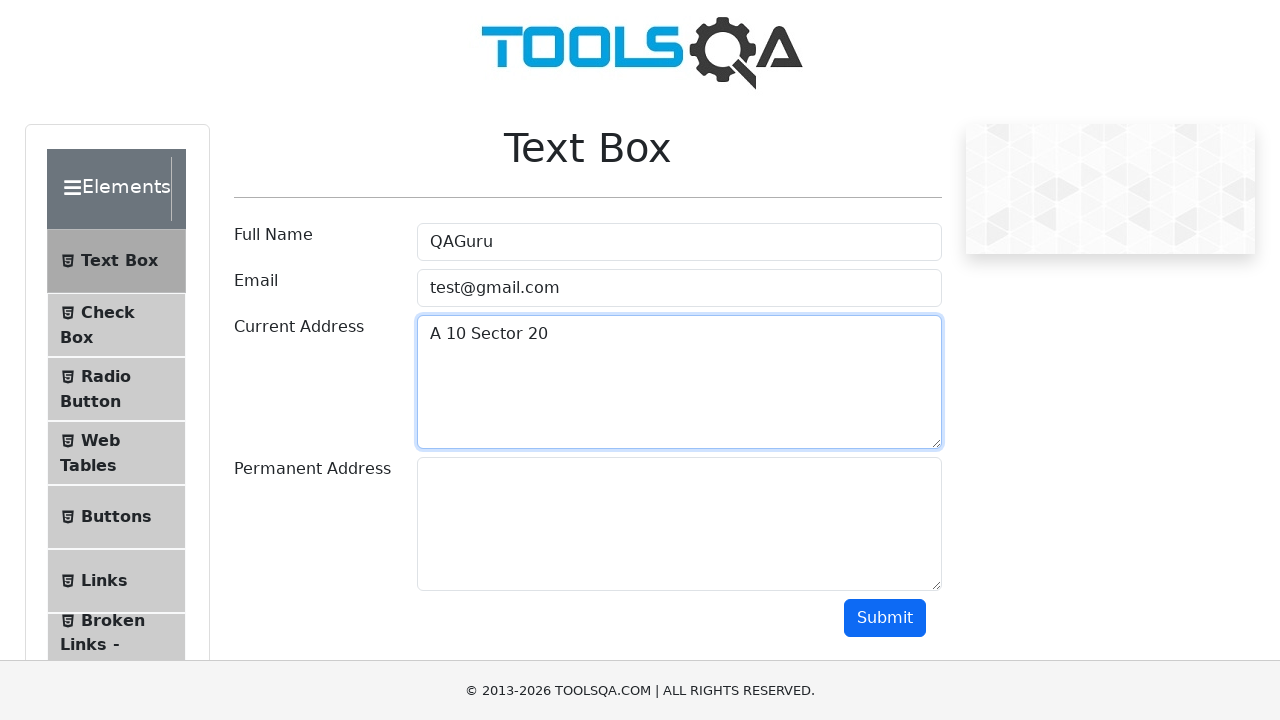

Output section loaded with submitted form data
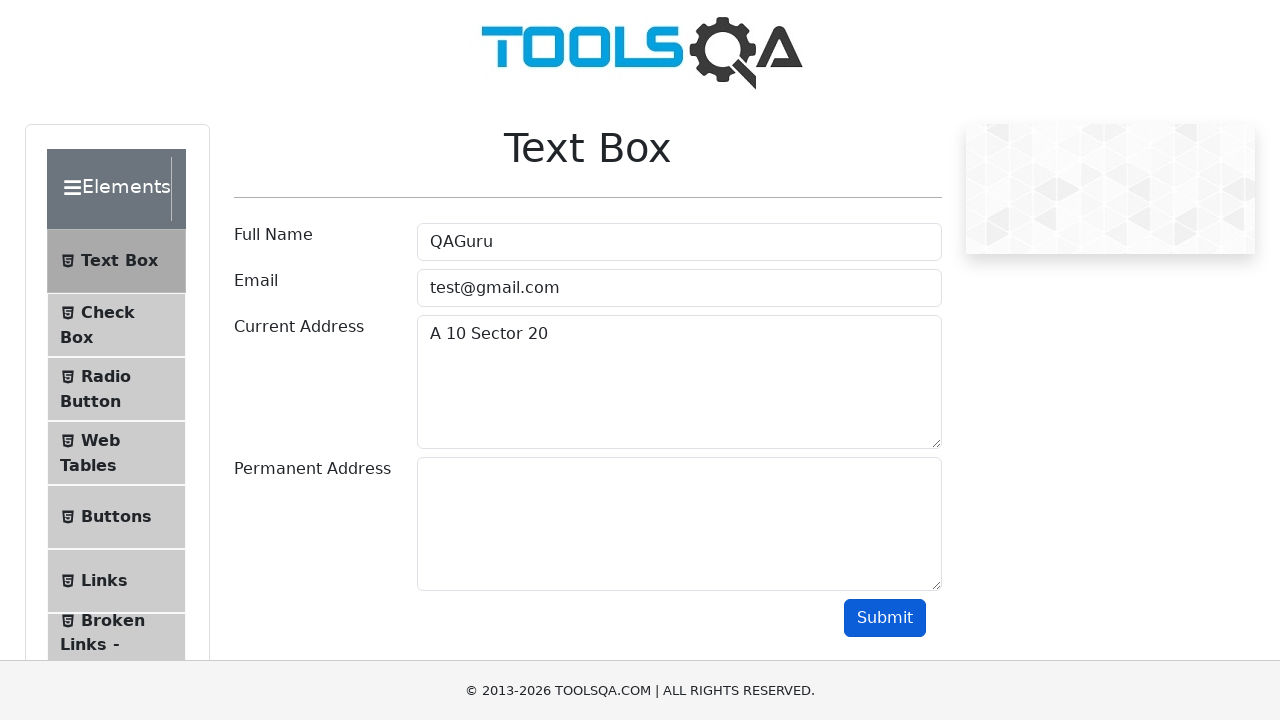

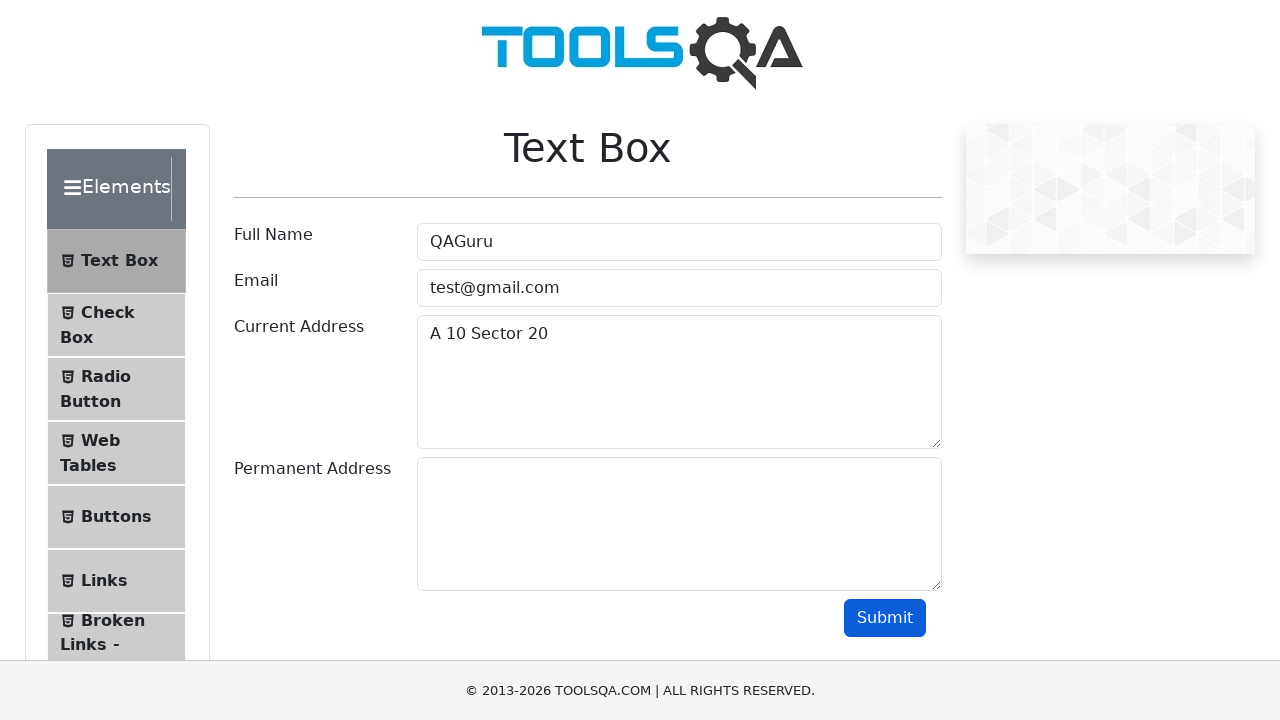